Tests drag and drop action from draggable element to droppable element

Starting URL: https://crossbrowsertesting.github.io/drag-and-drop

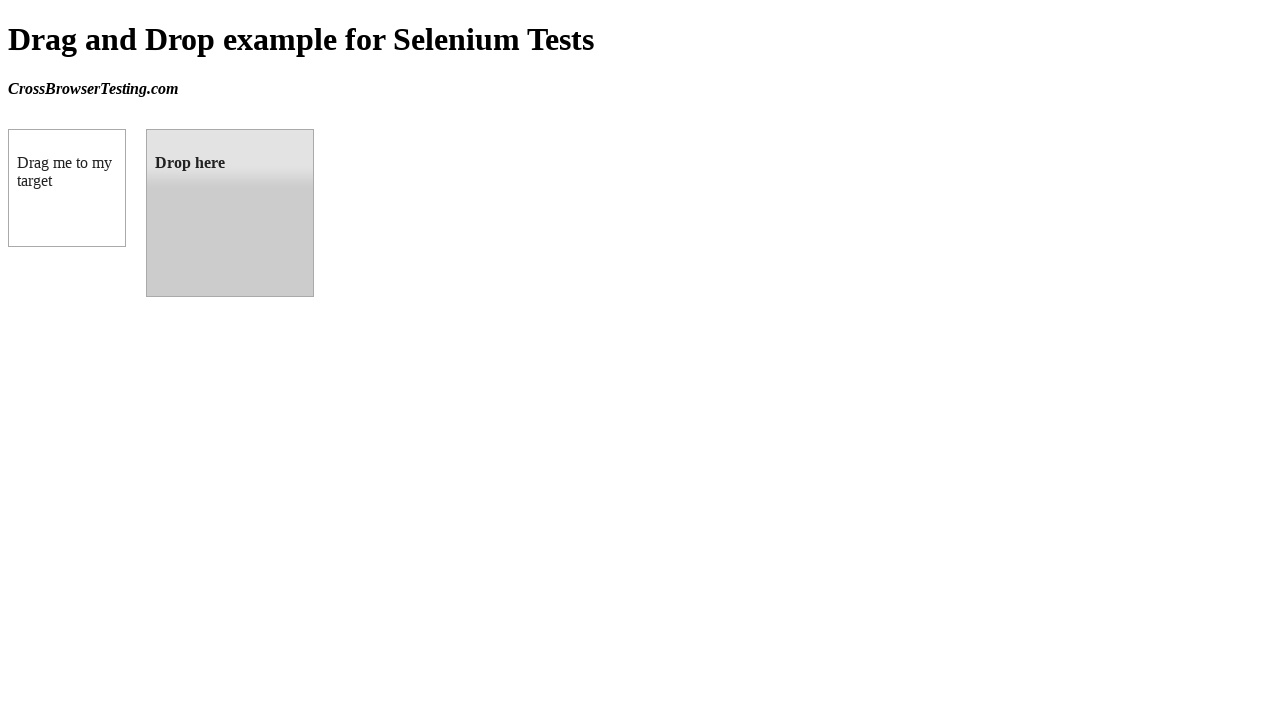

Located draggable element (box A)
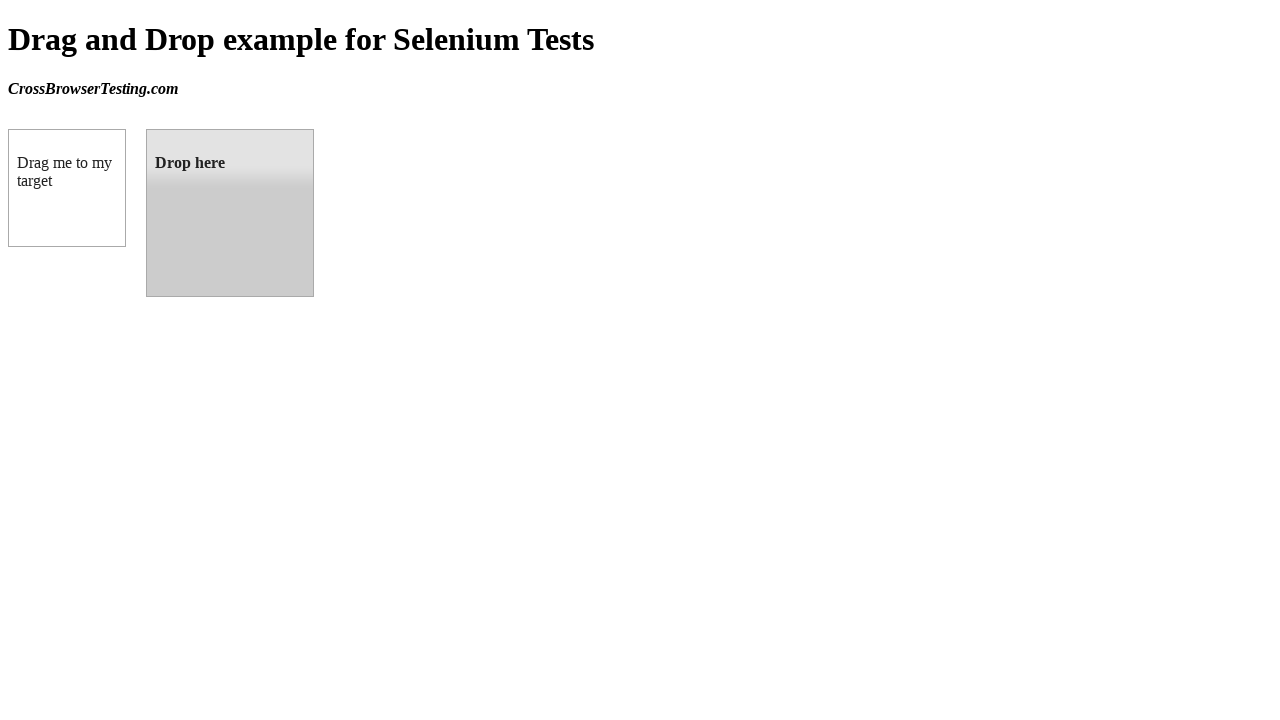

Located droppable element (box B)
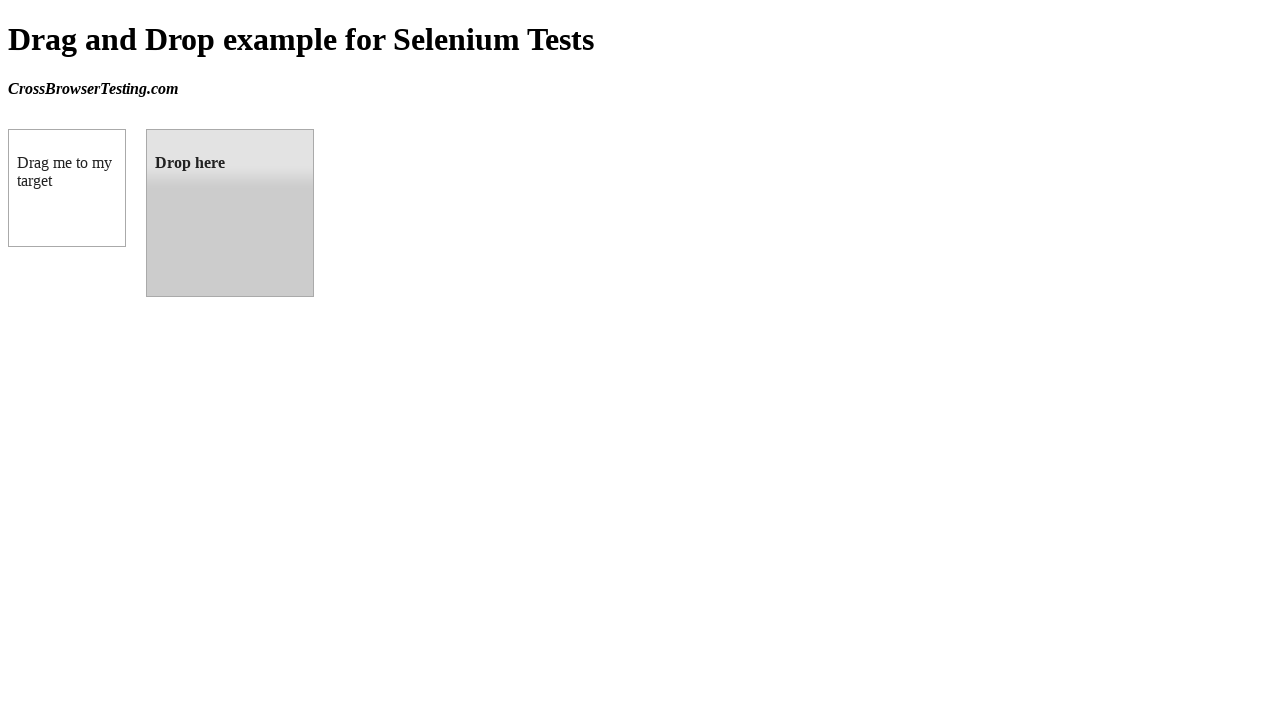

Dragged box A onto box B at (230, 213)
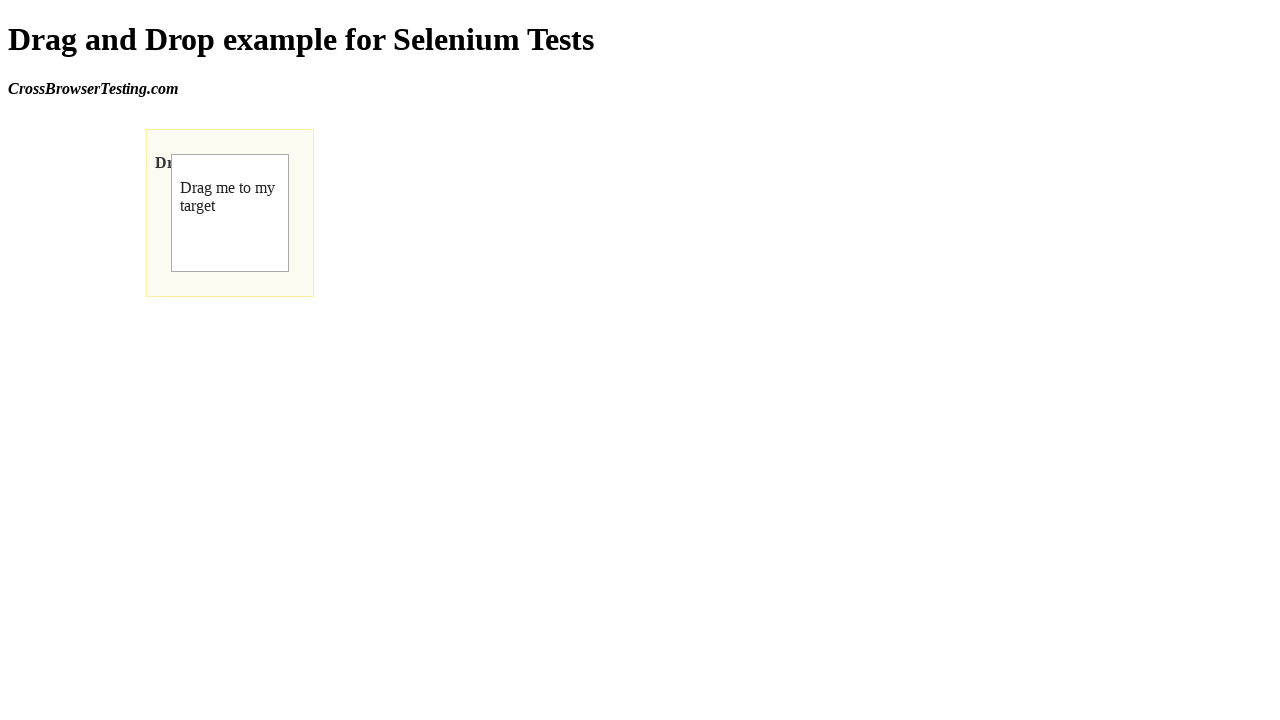

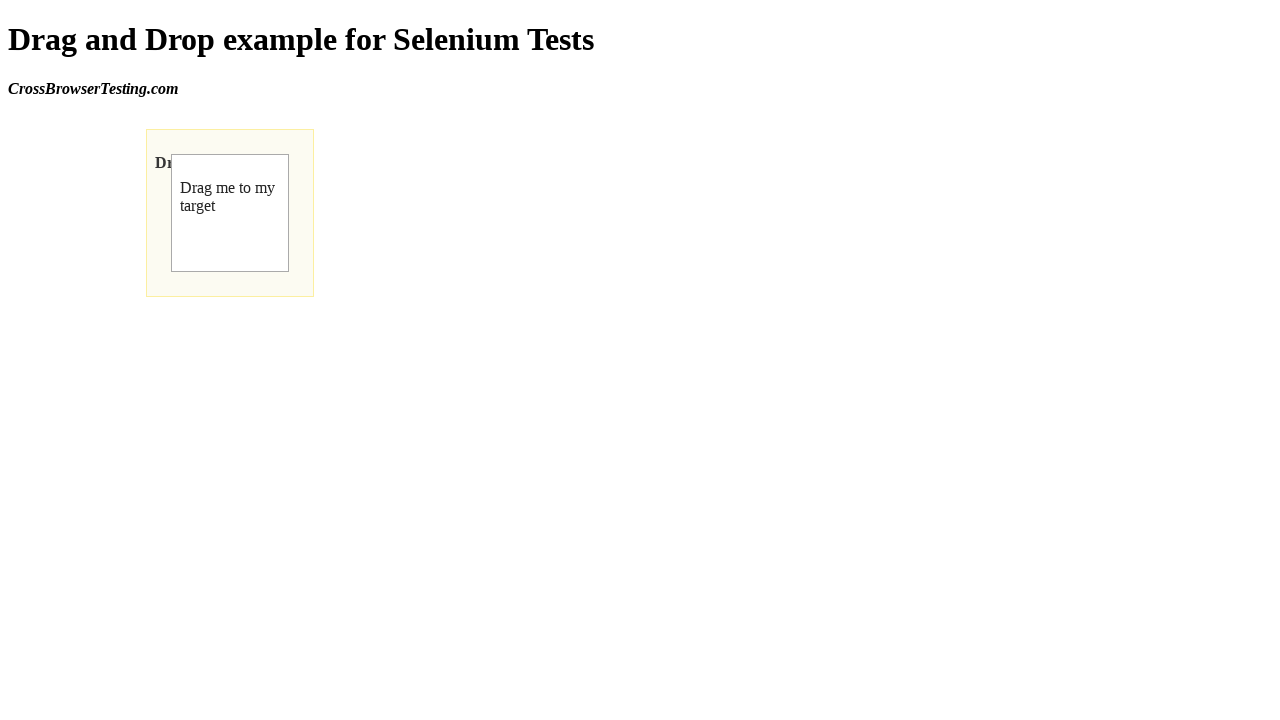